Tests navigation back to home page by clicking the "Disappearing Elements" link and then clicking the "Home" button to verify it returns to the main page

Starting URL: https://the-internet.herokuapp.com/

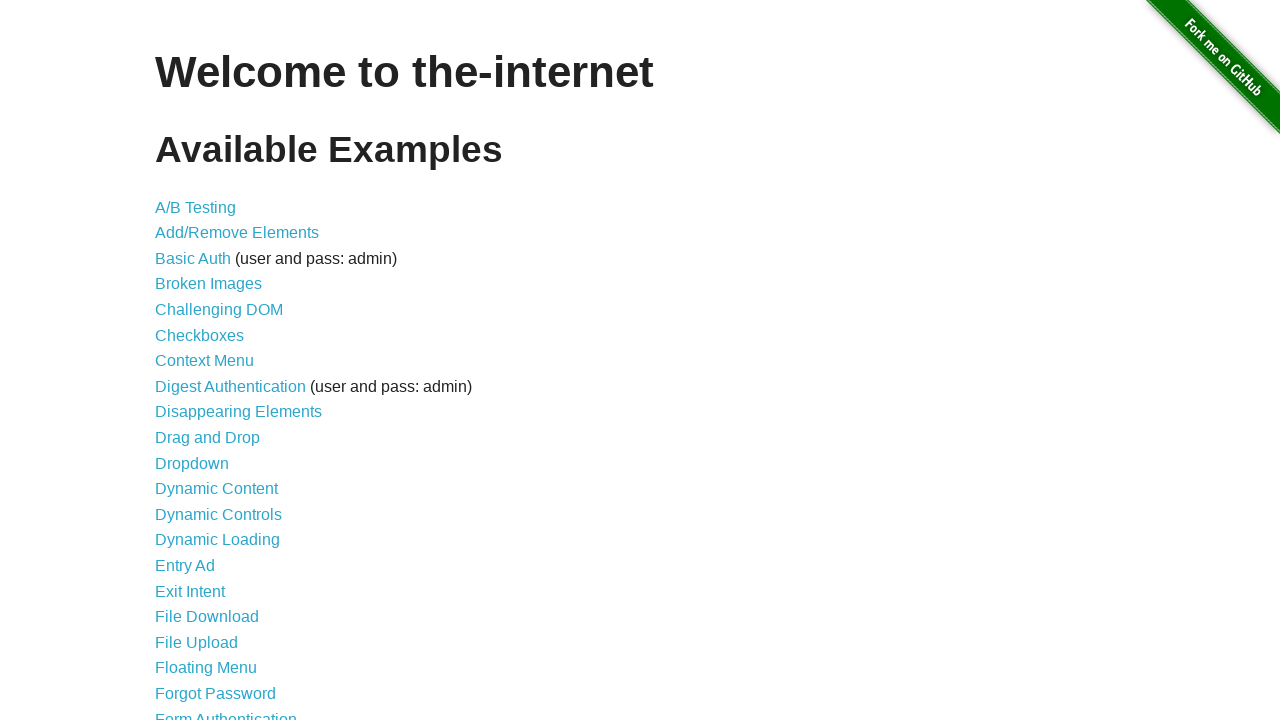

Clicked on 'Disappearing Elements' link at (238, 412) on text=Disappearing Elements
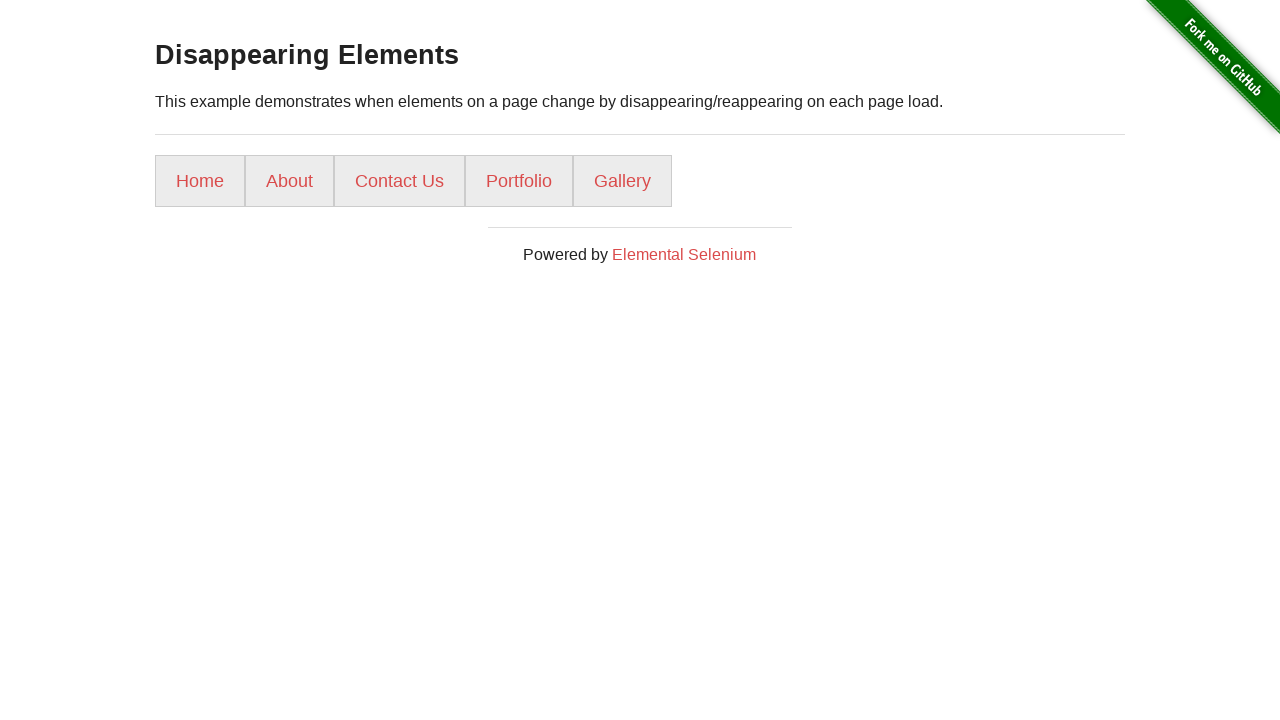

Clicked on 'Home' button at (200, 181) on text=Home
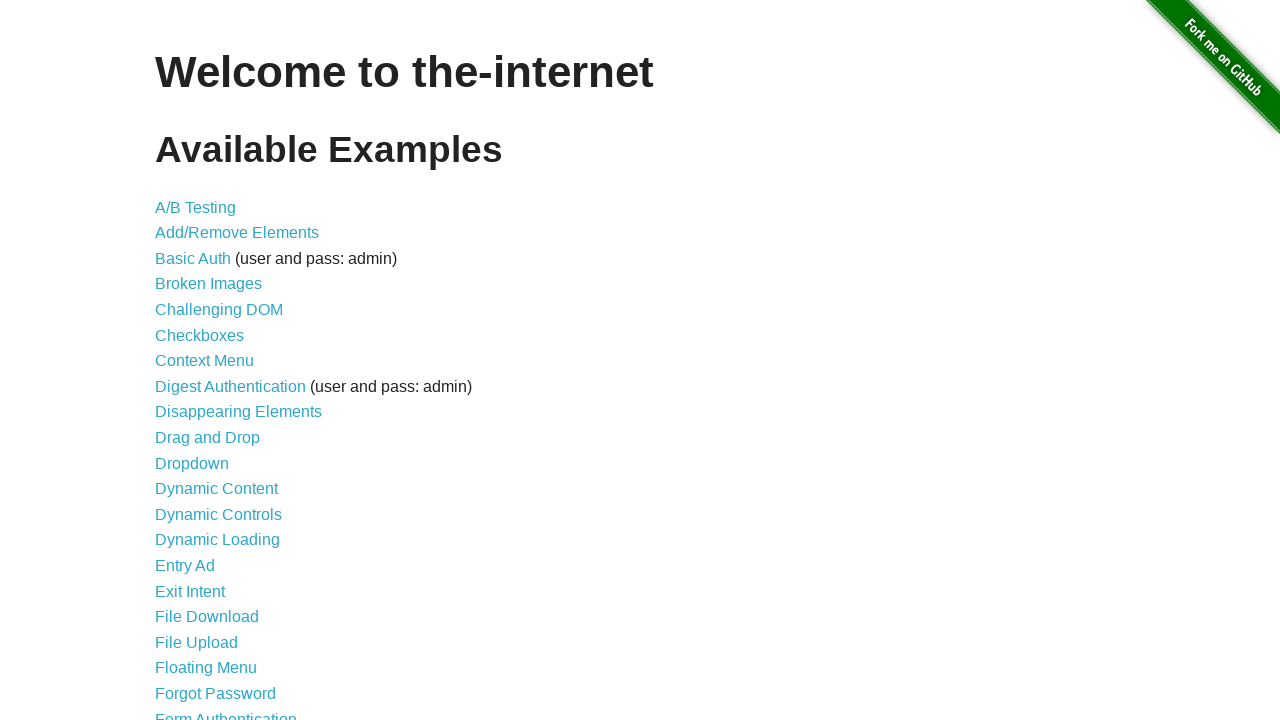

Verified navigation back to home page at https://the-internet.herokuapp.com/
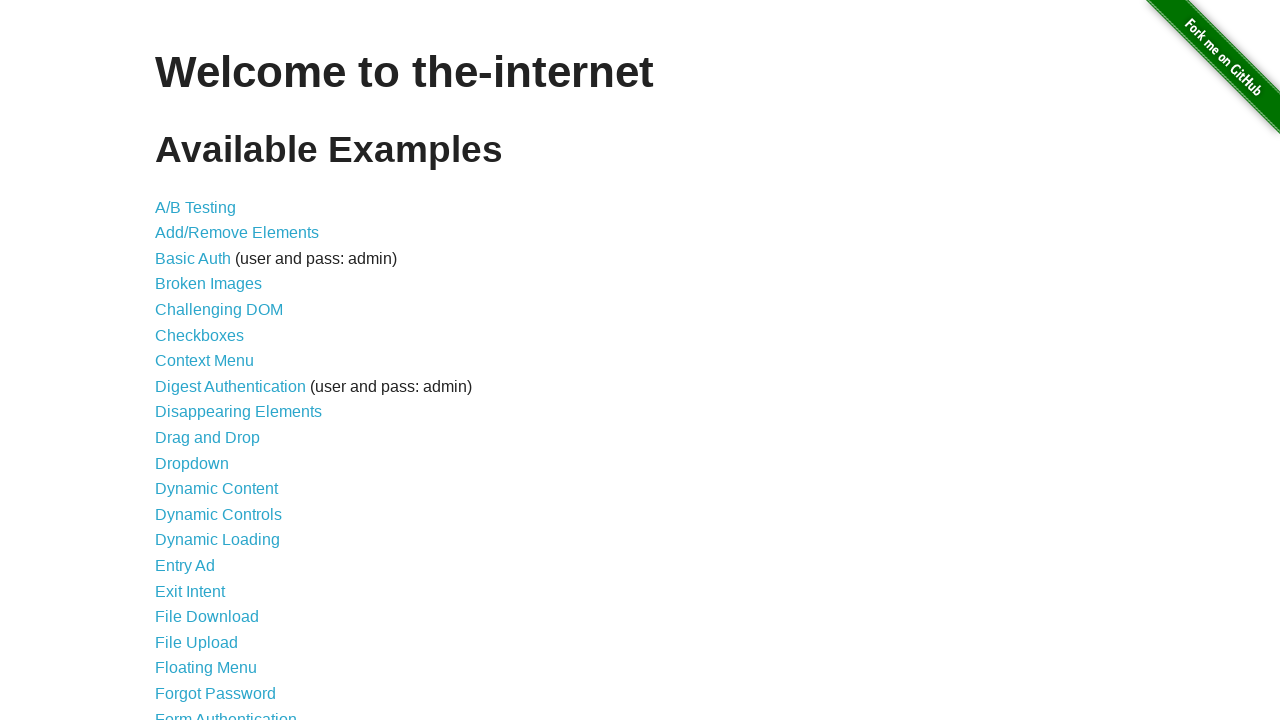

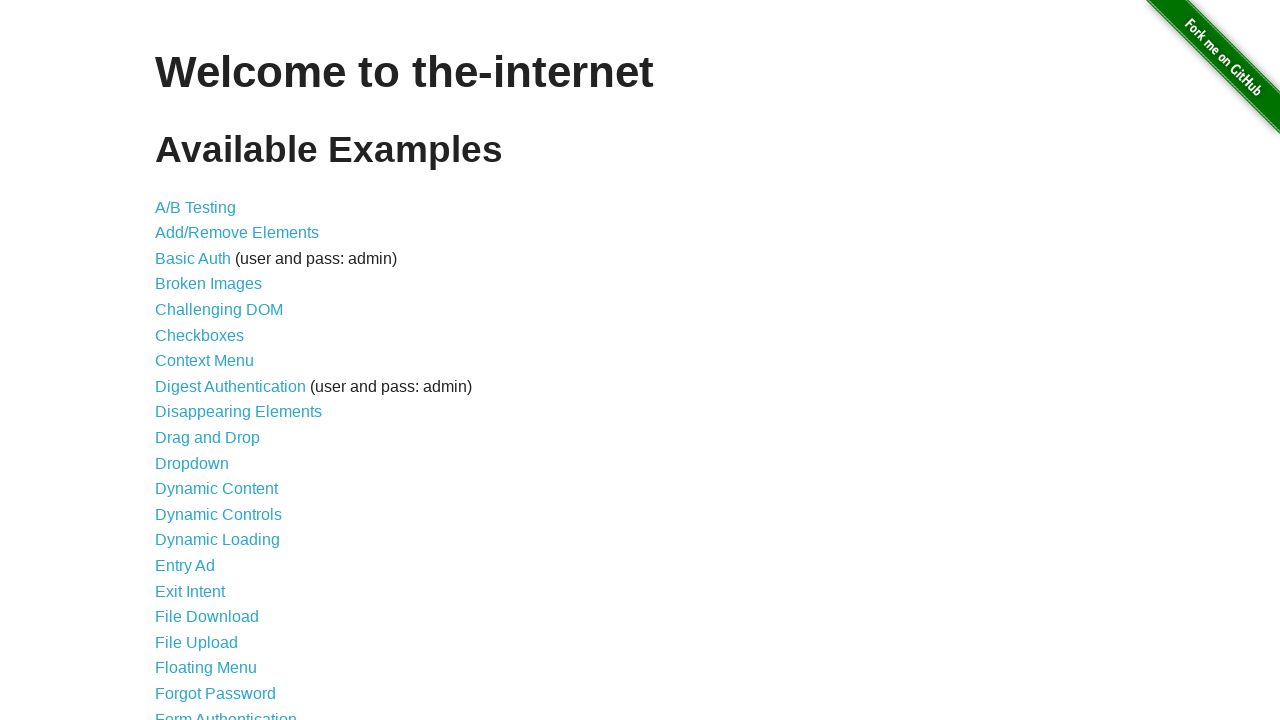